Tests dynamic click functionality by clicking a "Click Me" button and verifying that a success message appears confirming the dynamic click action.

Starting URL: https://demoqa.com/buttons

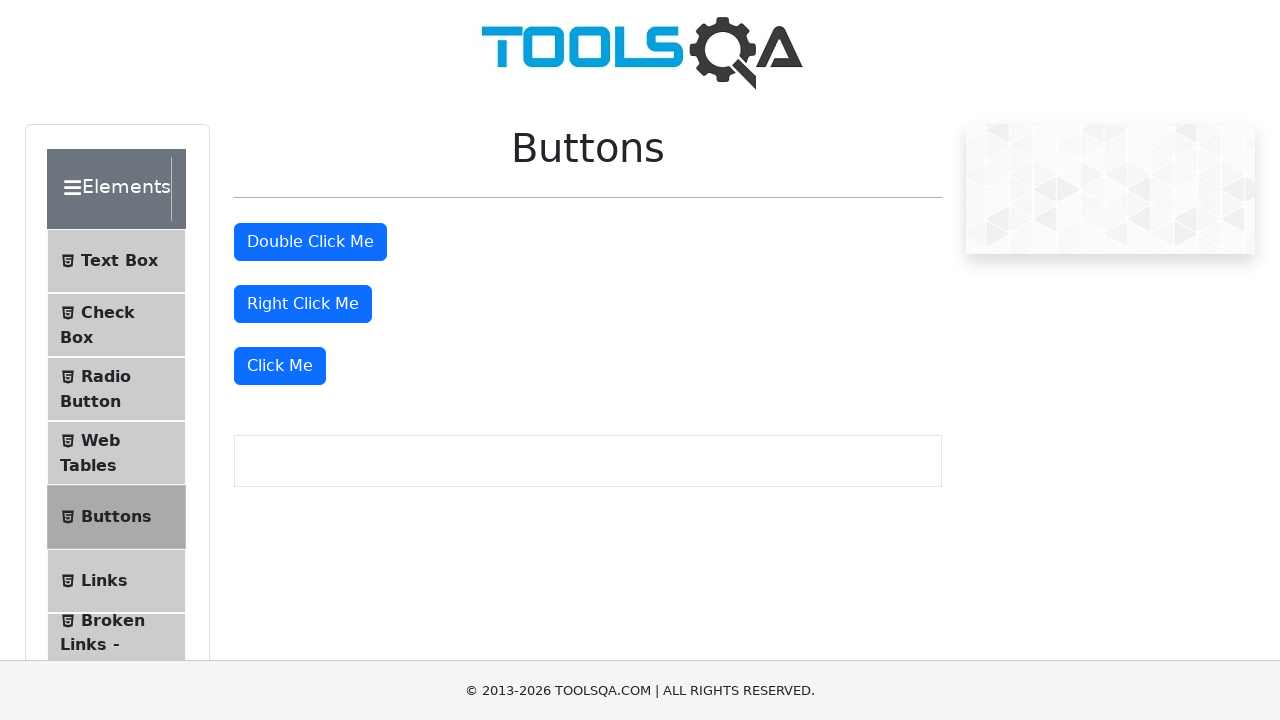

Waited for 'Click Me' button to be visible
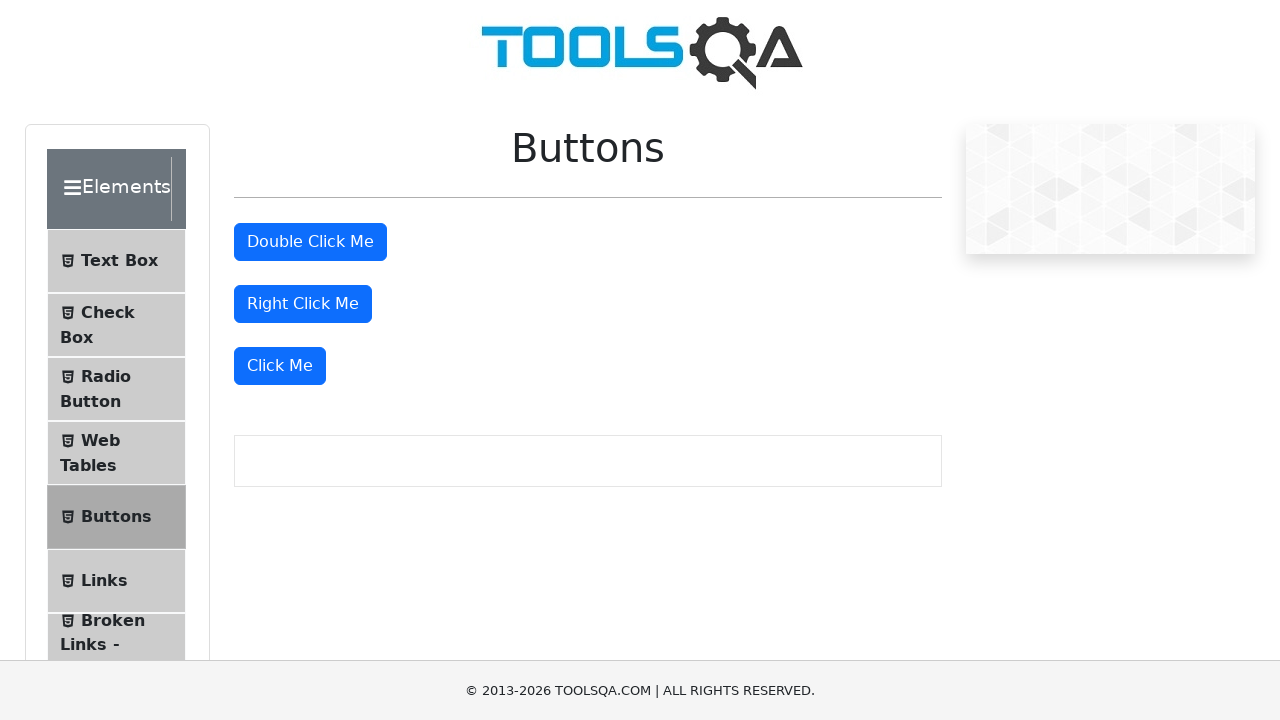

Clicked the 'Click Me' button to trigger dynamic click at (280, 366) on button.btn.btn-primary:has-text("Click Me"):not([id*="doubleClick"]):not([id*="r
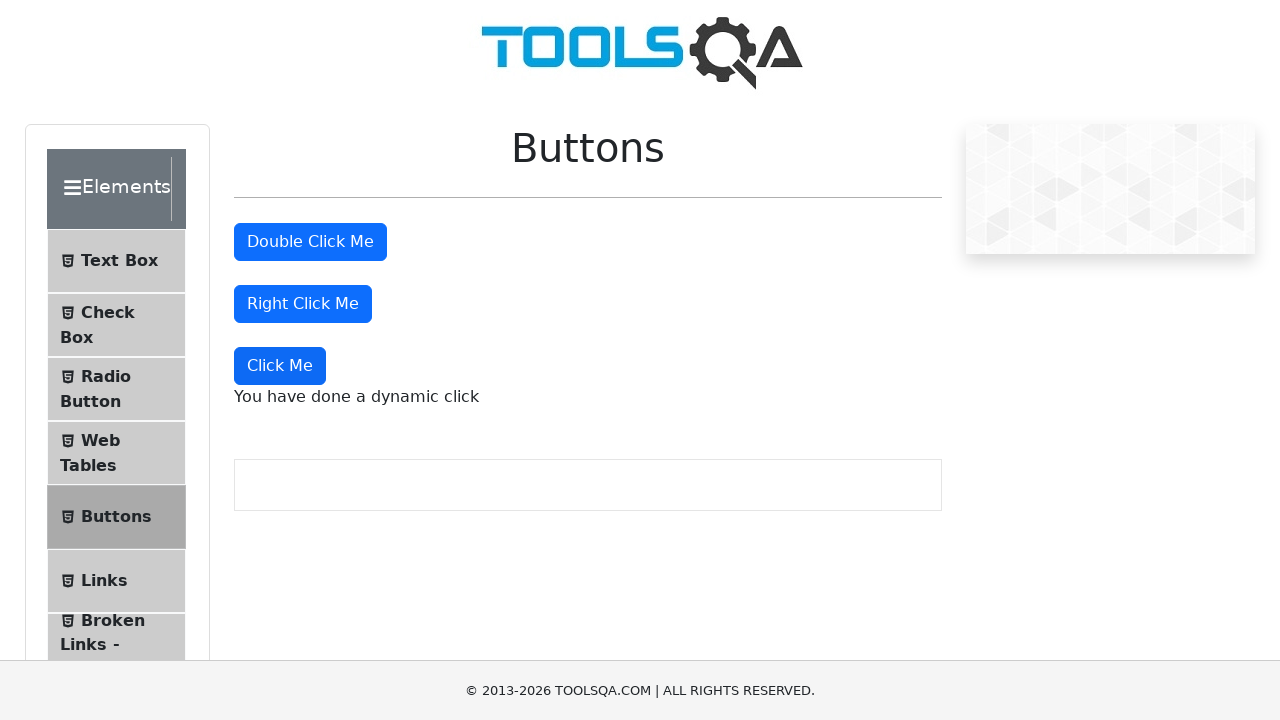

Verified success message 'You have done a dynamic click' appeared
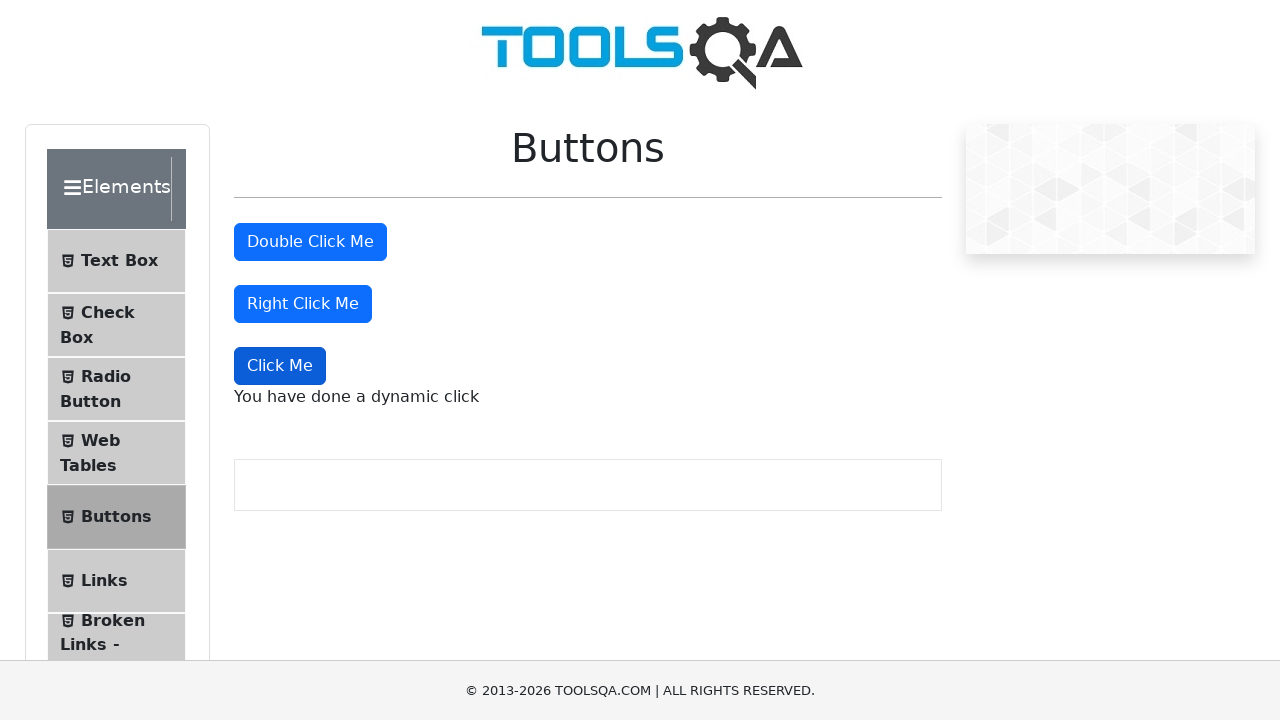

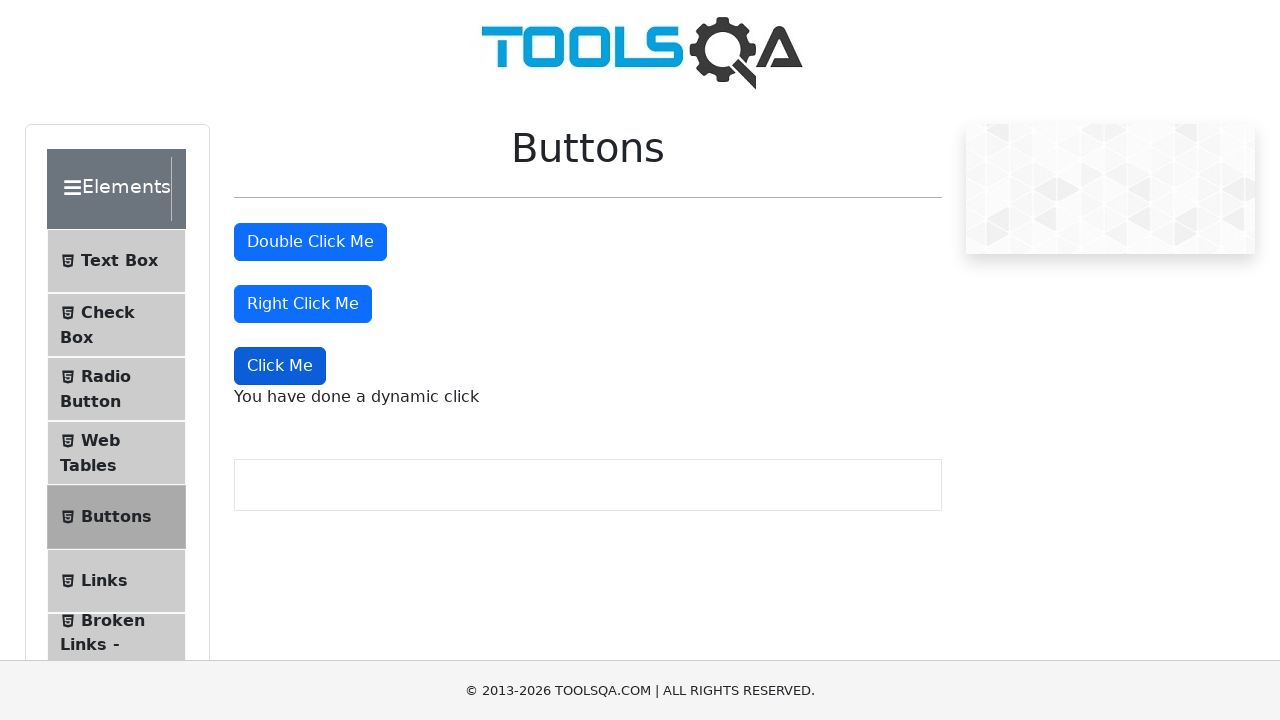